Tests the multiplication functionality on calculator.net by entering 423 × 525 and verifying the result equals 222075

Starting URL: https://www.calculator.net/

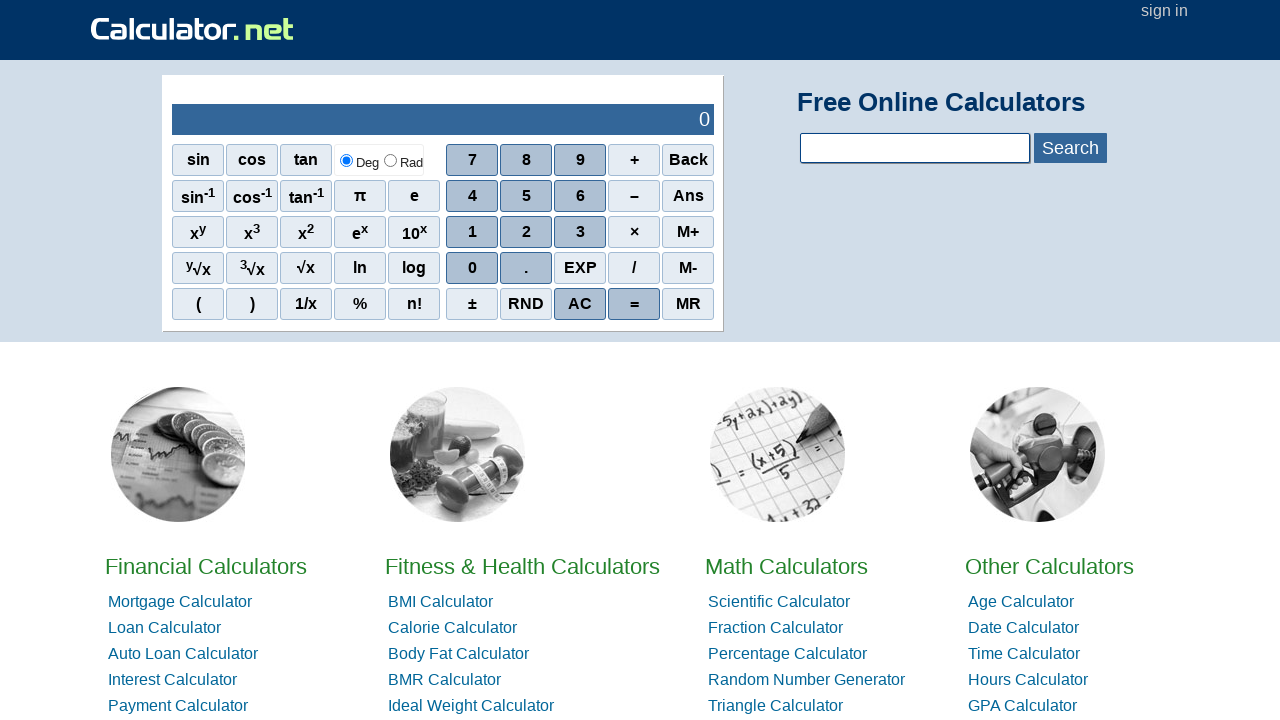

Clicked digit 4 at (472, 196) on xpath=//span[contains(text(),'4')]
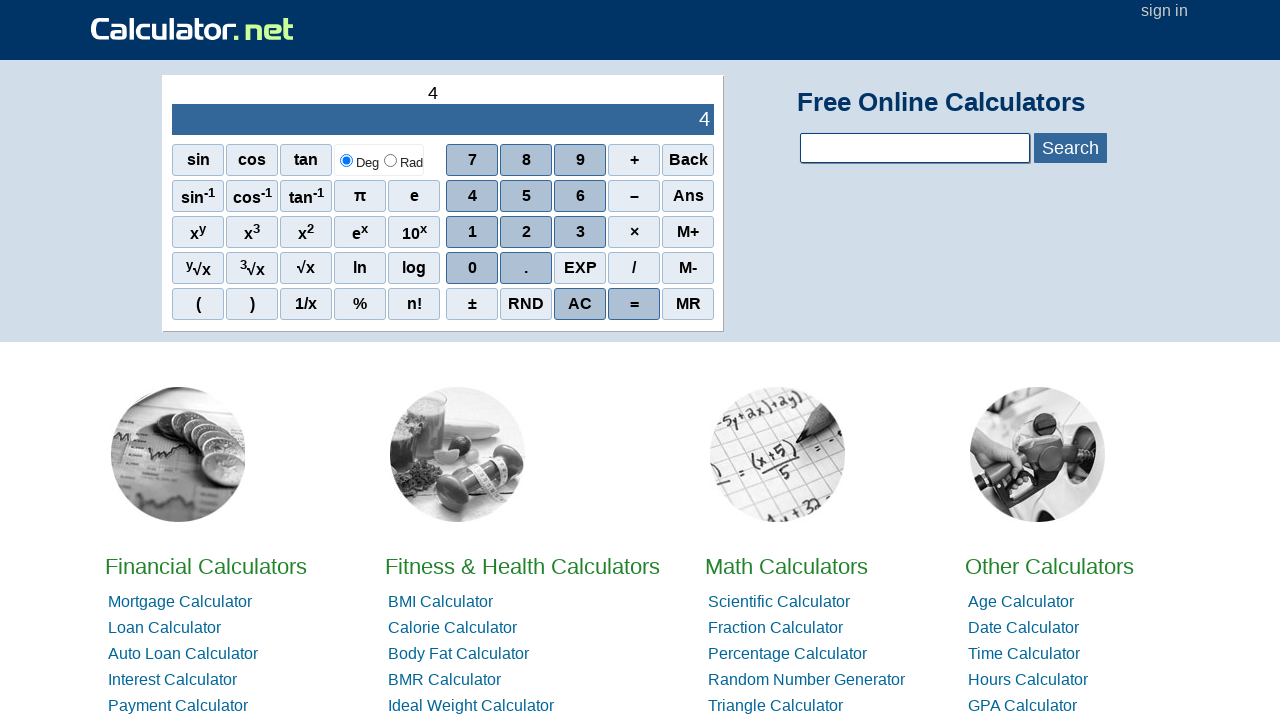

Clicked digit 2 at (526, 232) on xpath=//span[contains(text(),'2')]
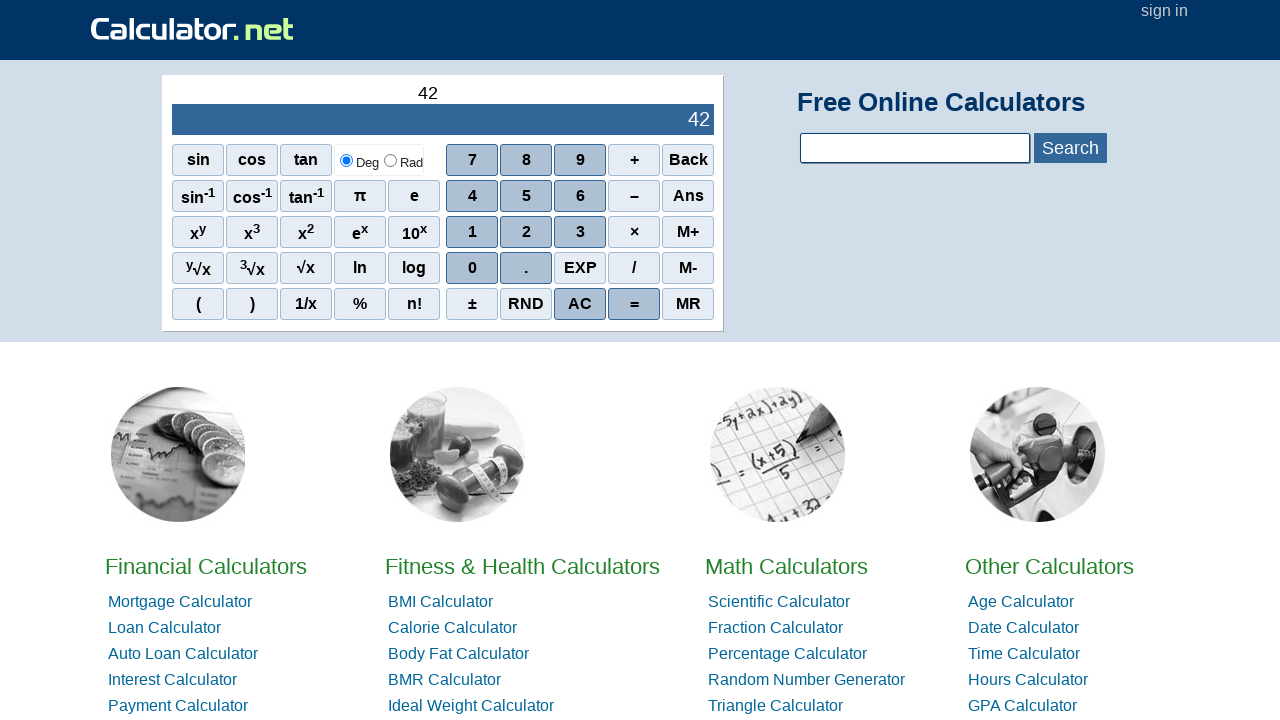

Clicked digit 3 at (580, 232) on xpath=//span[contains(text(),'3')]
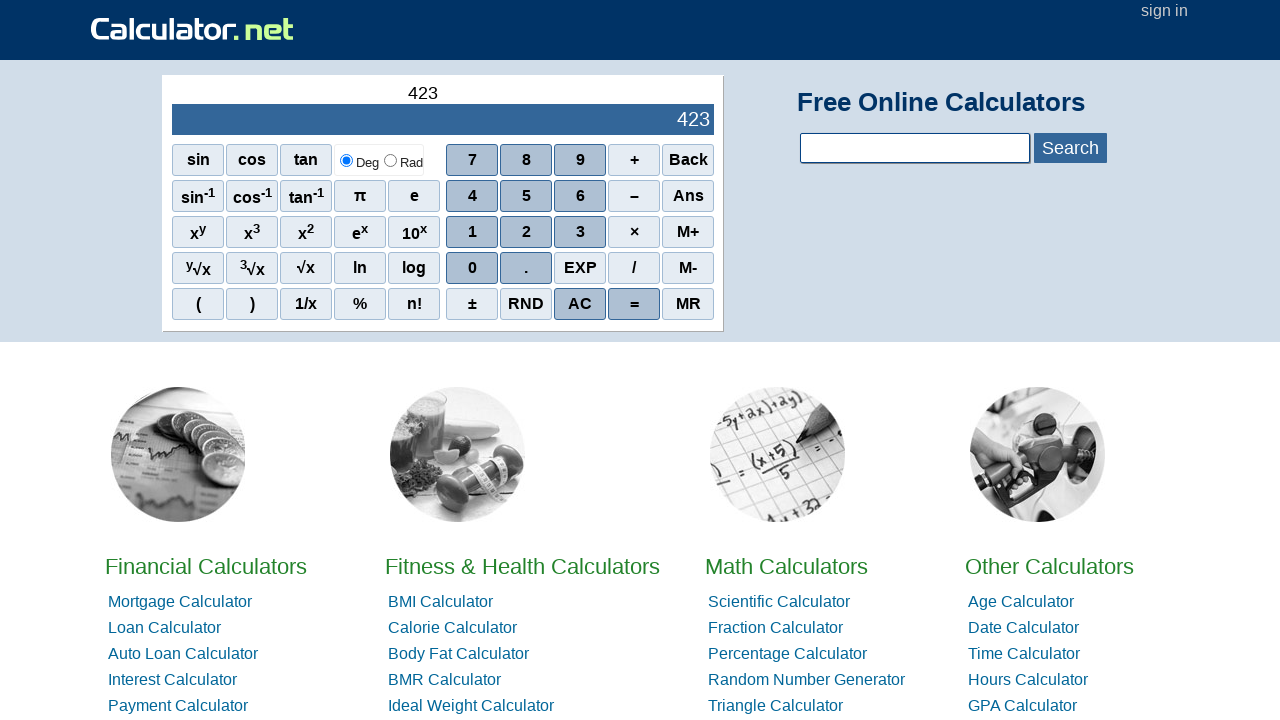

Clicked multiplication operator × at (634, 232) on xpath=//span[contains(text(),'×')]
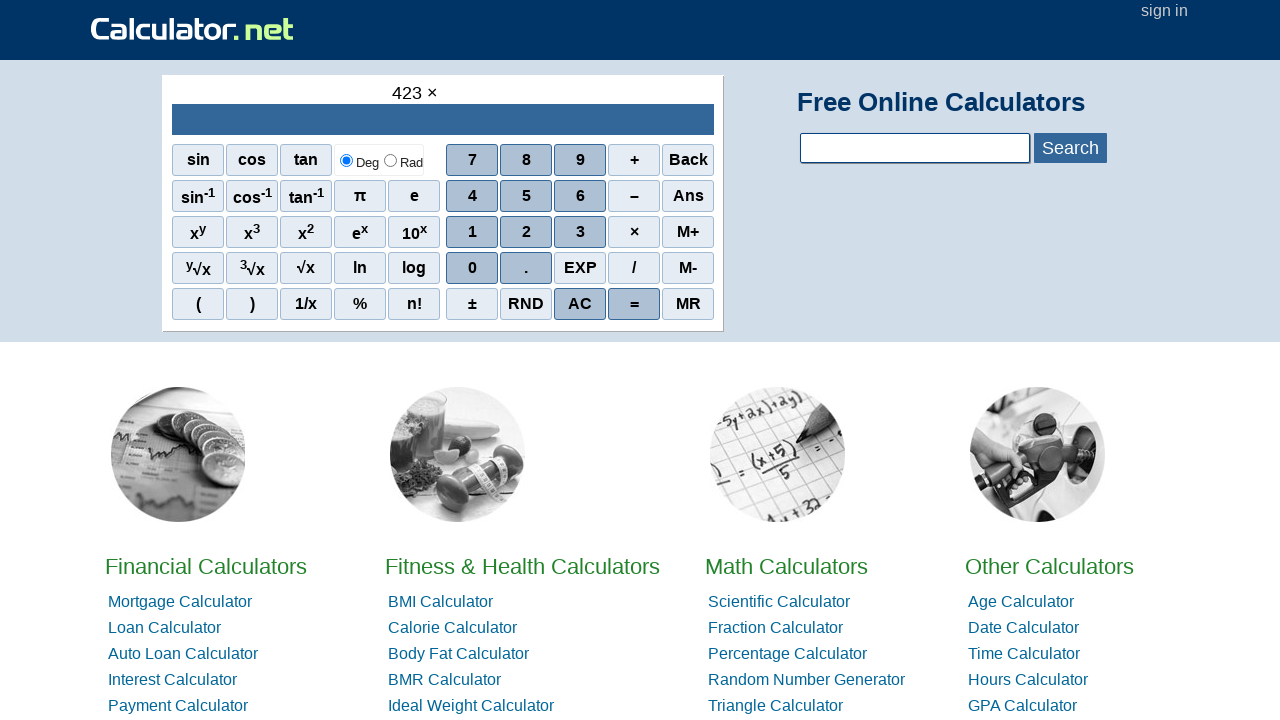

Clicked digit 5 at (526, 196) on xpath=//span[contains(text(),'5')]
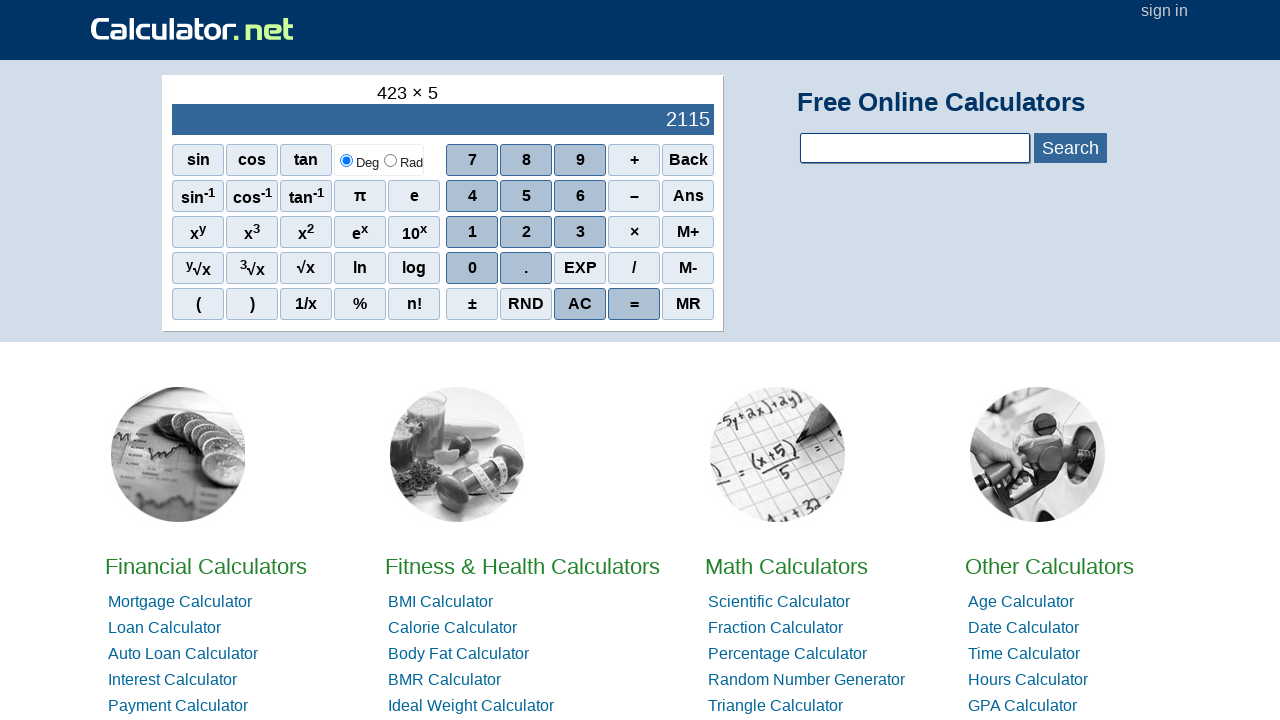

Clicked digit 2 at (526, 232) on xpath=//span[contains(text(),'2')]
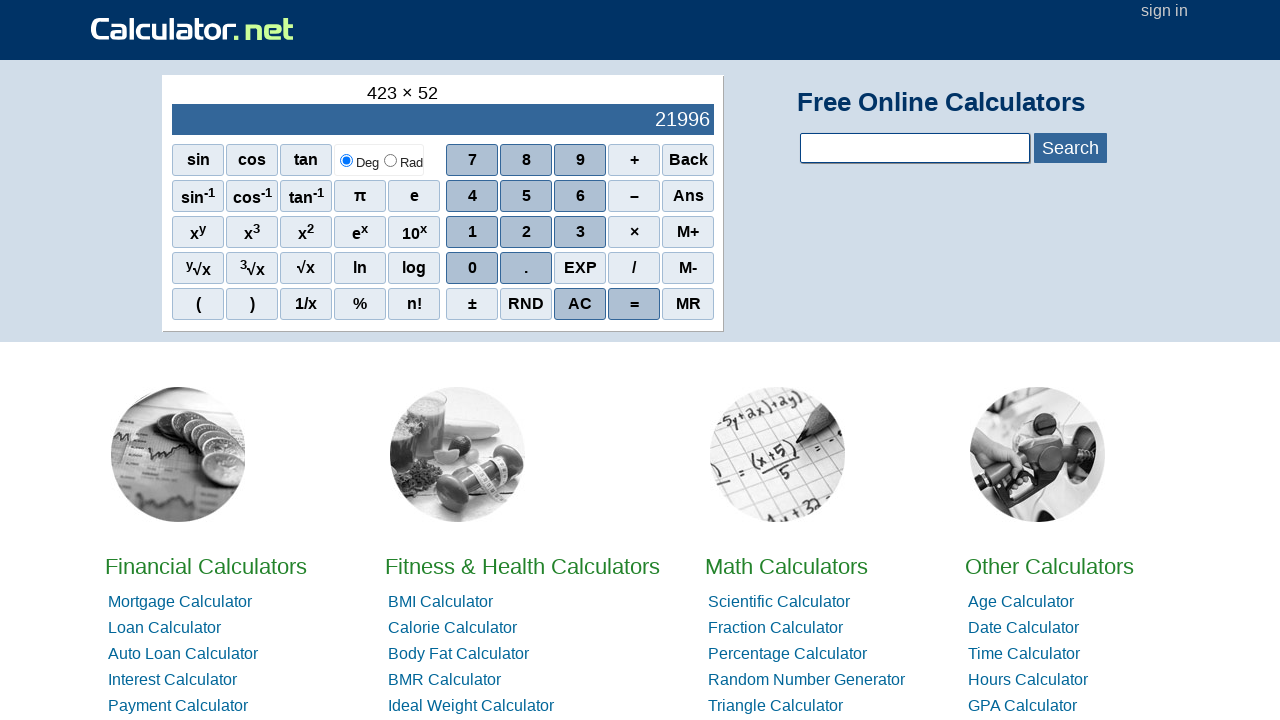

Clicked digit 5 at (526, 196) on xpath=//span[contains(text(),'5')]
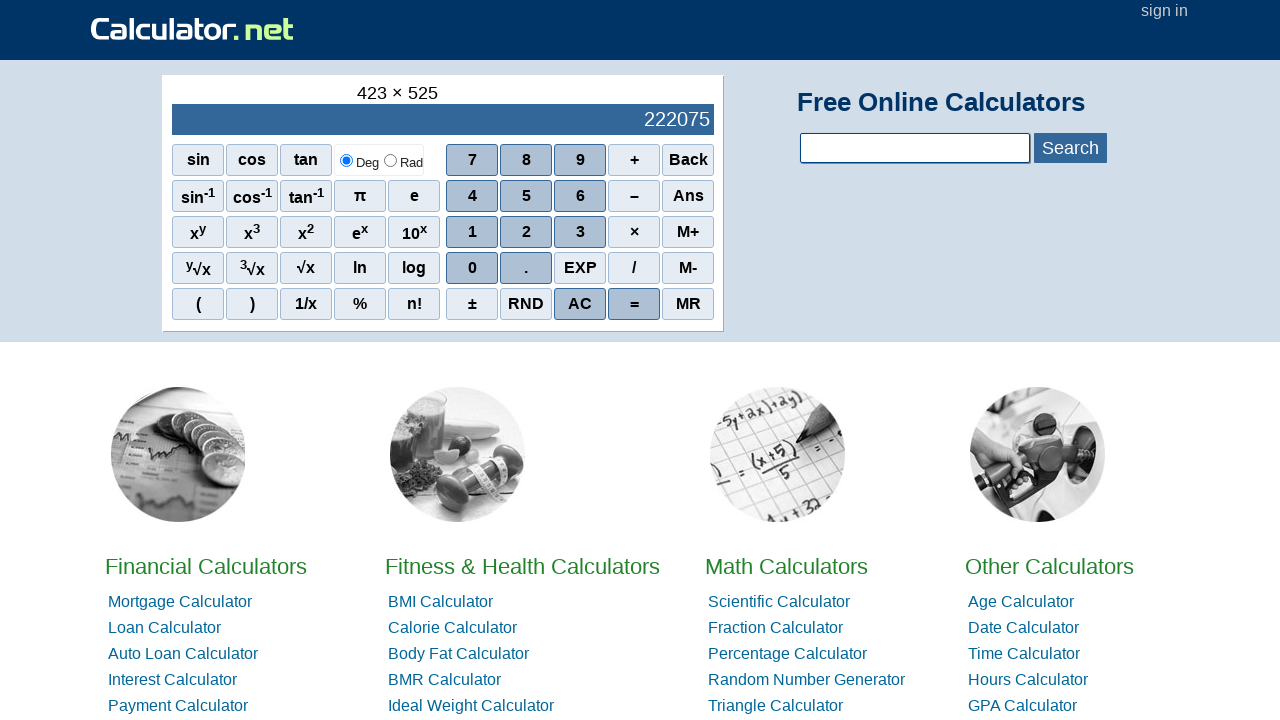

Clicked equals button to calculate result at (634, 304) on xpath=//span[contains(text(),'=')]
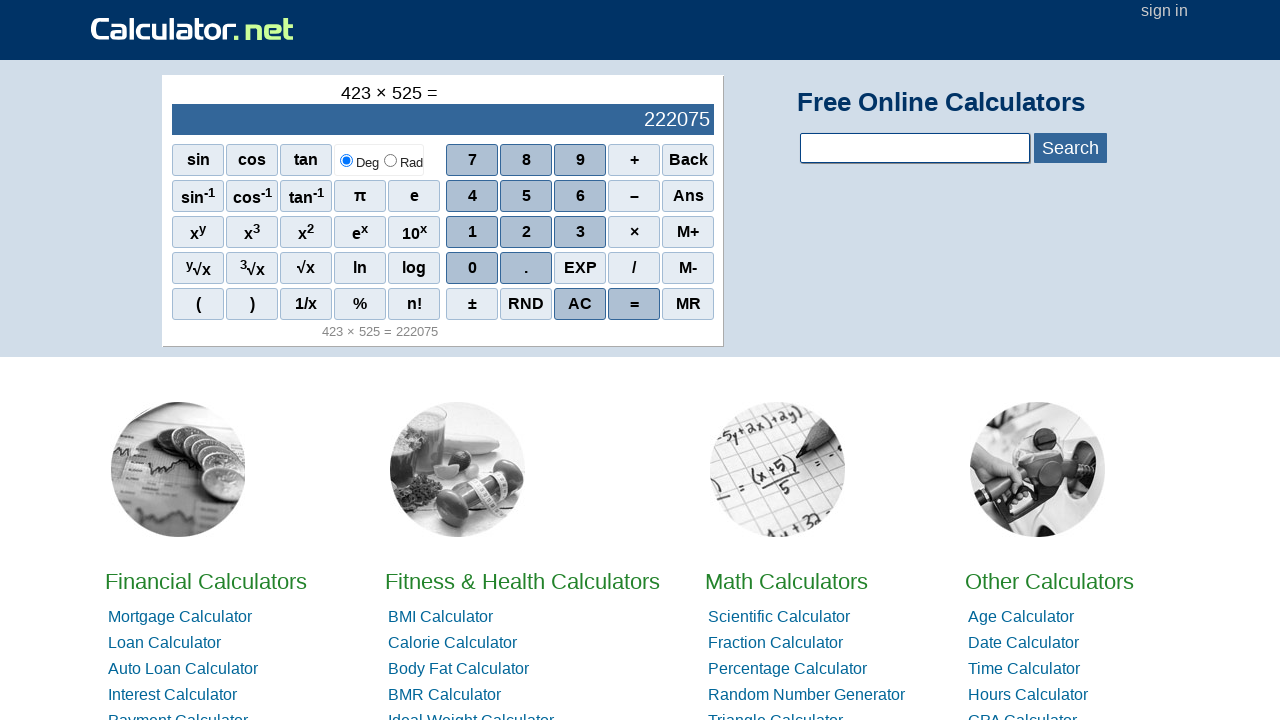

Retrieved result from calculator: 222075
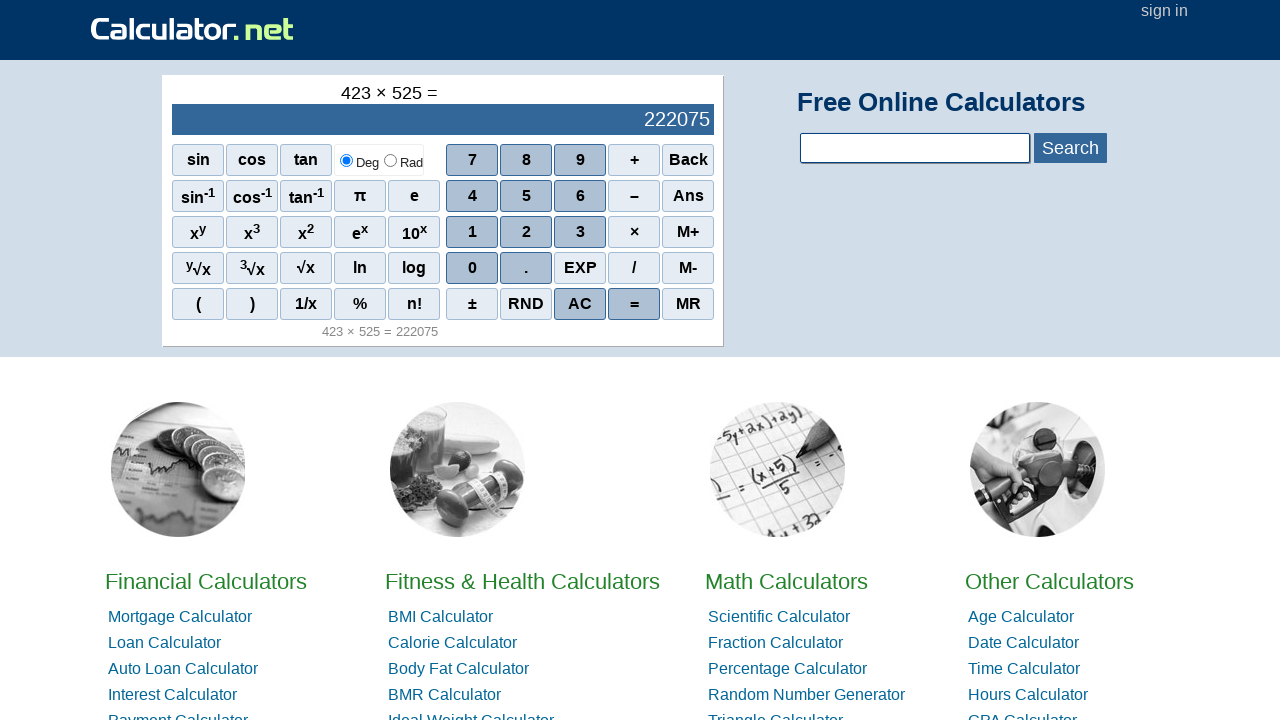

Verified that result equals 222075
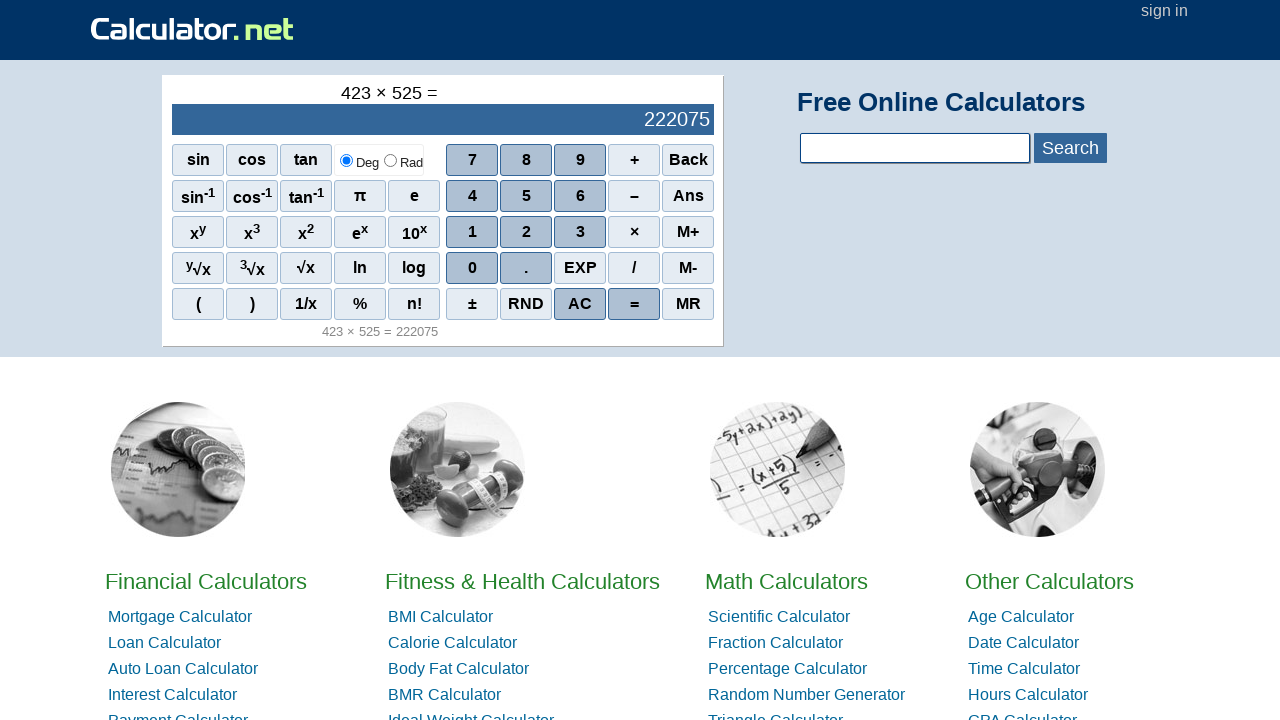

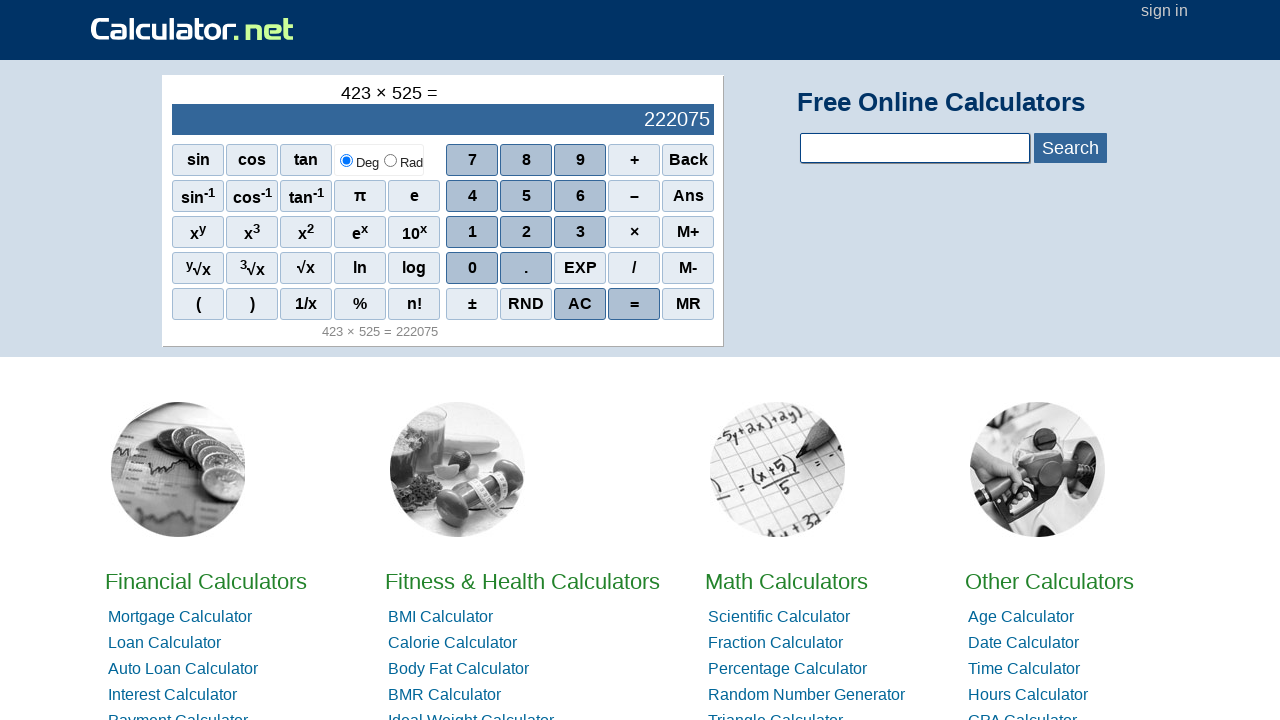